Navigates to Daum Weather website and waits for weather information elements (location, temperature, and status) to load on the page.

Starting URL: https://weather.daum.net/

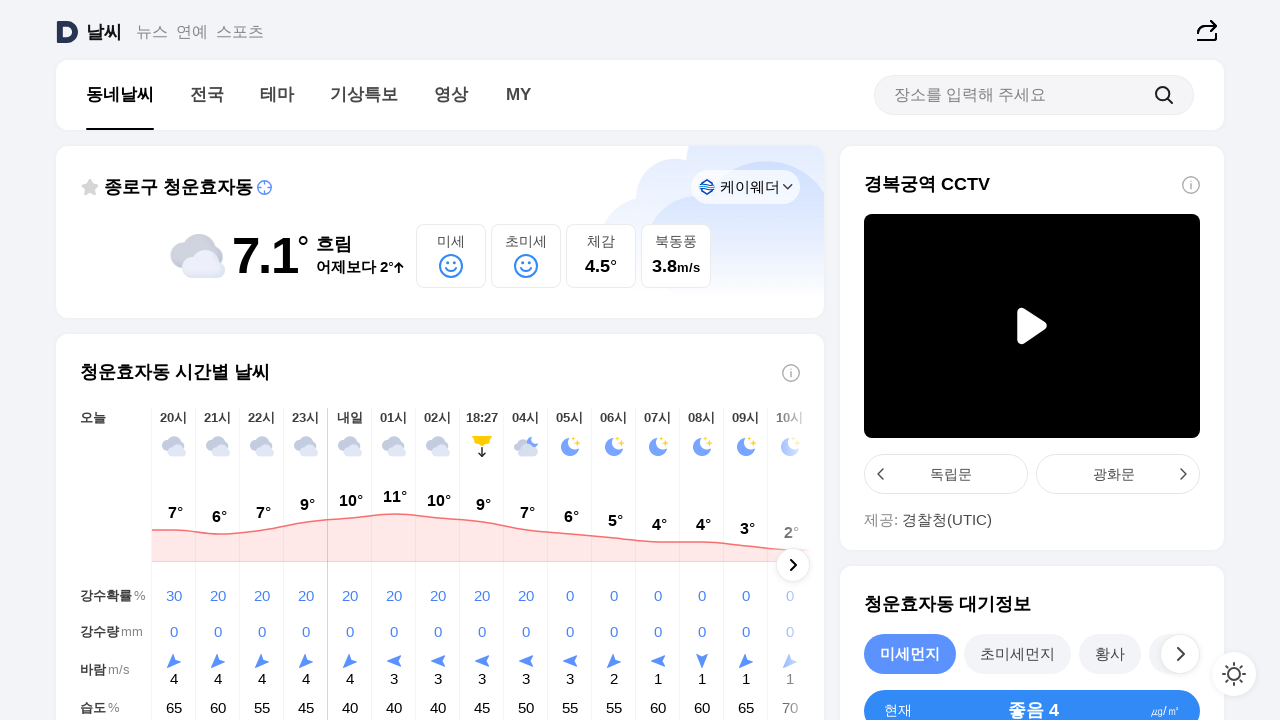

Navigated to Daum Weather website
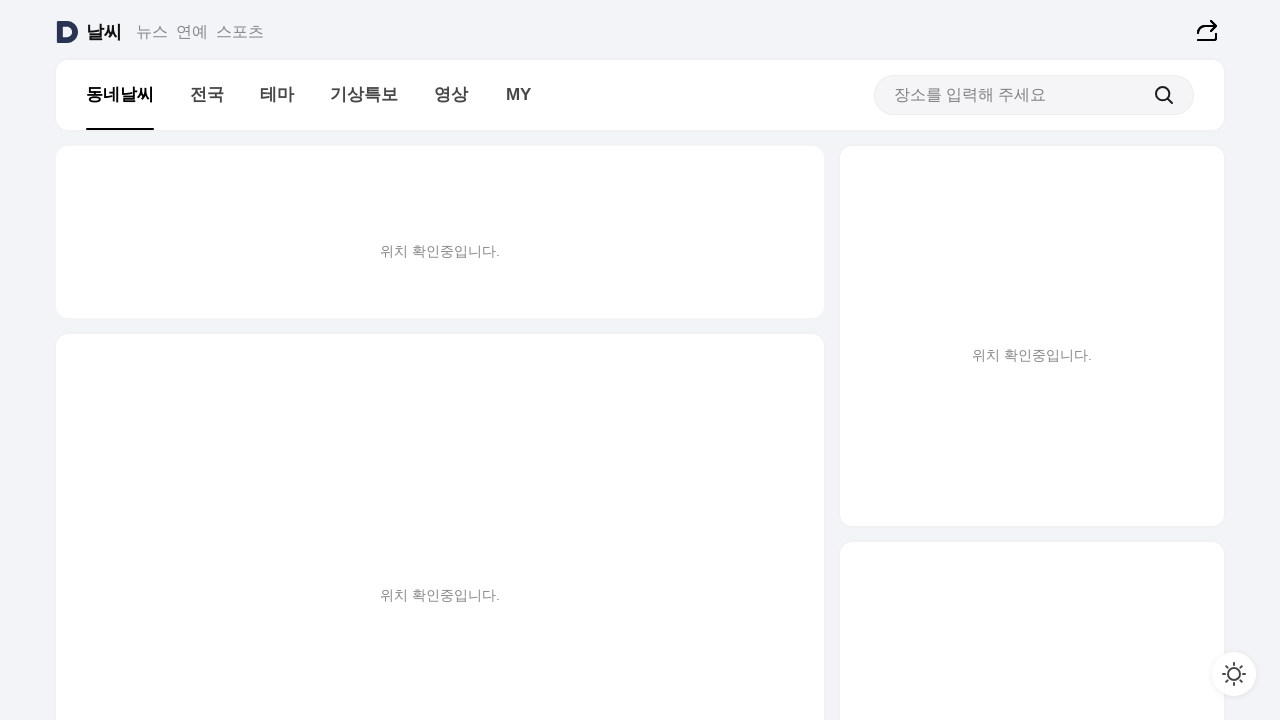

Location element loaded
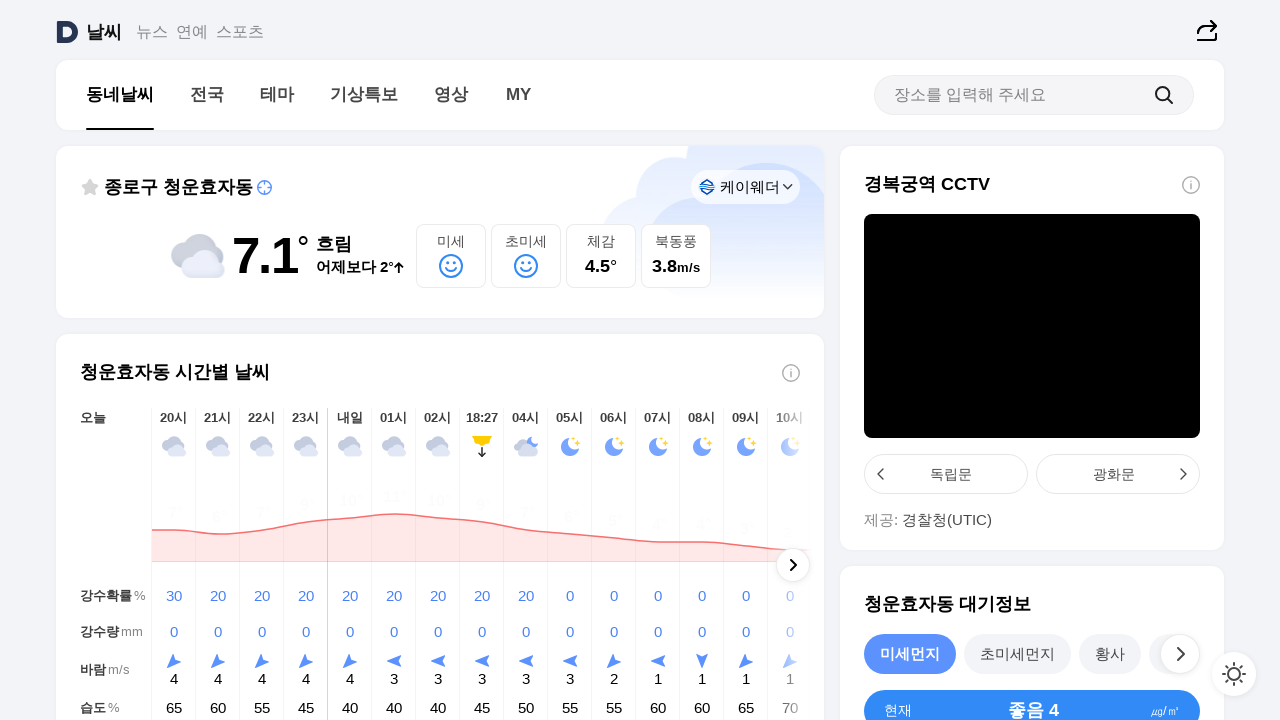

Temperature element loaded
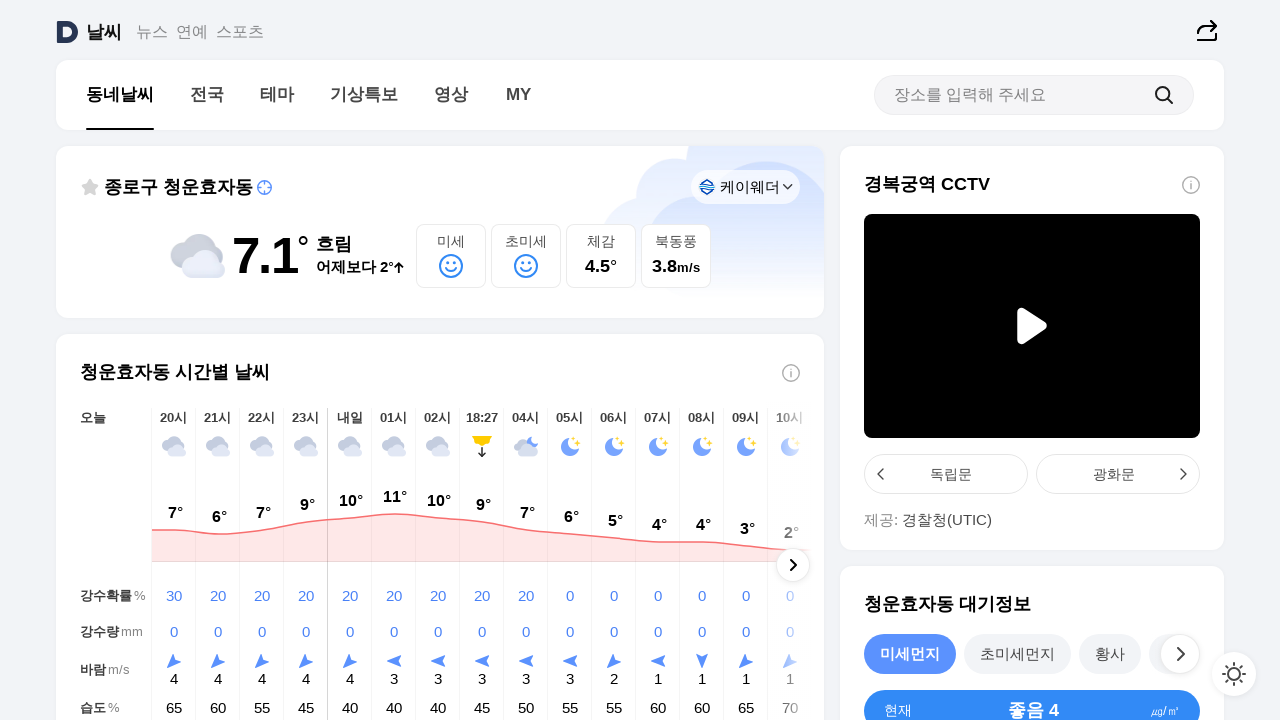

Weather status element loaded
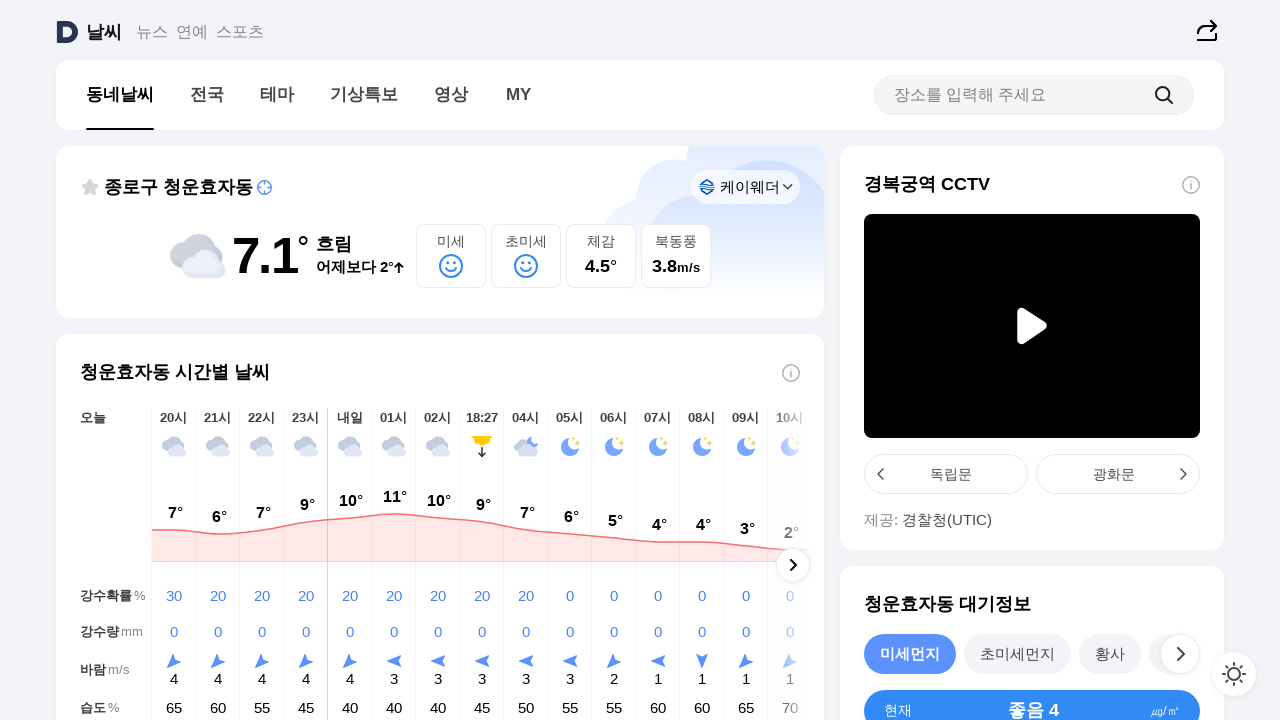

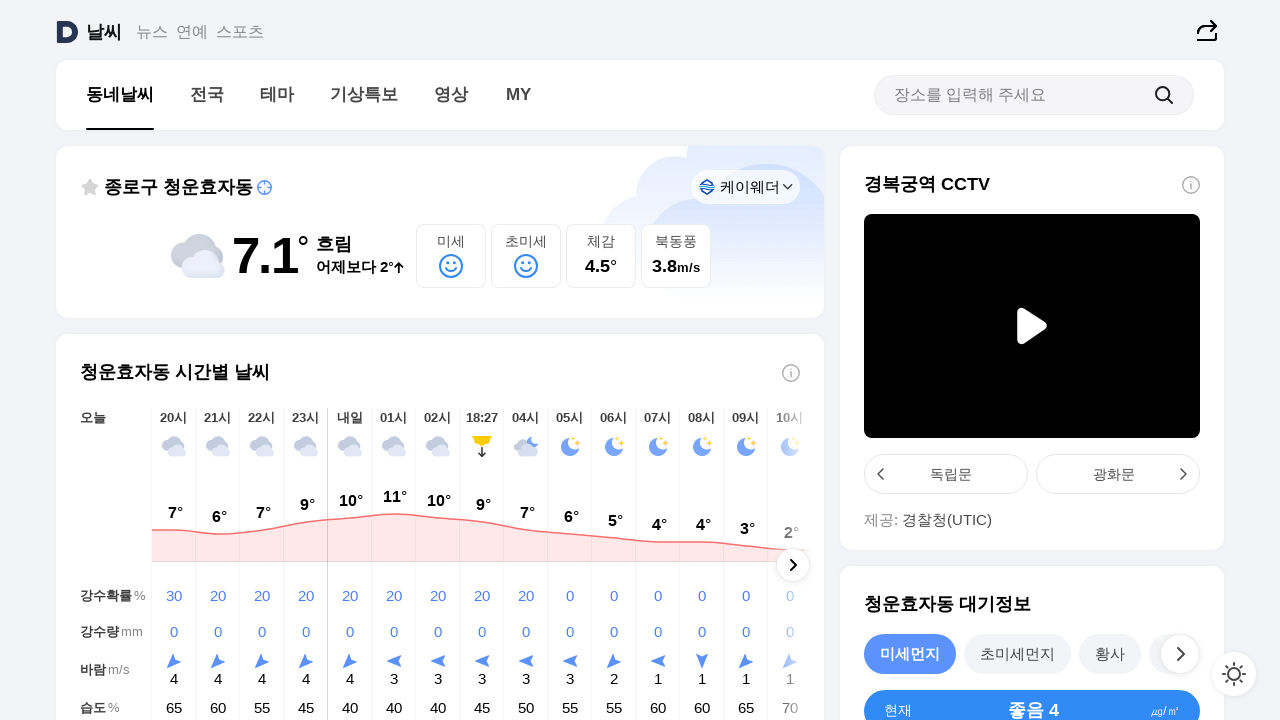